Tests calendar enable/disable functionality by clicking a round trip radio button and verifying that the associated div element's style attribute changes to indicate the calendar is enabled.

Starting URL: https://rahulshettyacademy.com/dropdownsPractise/

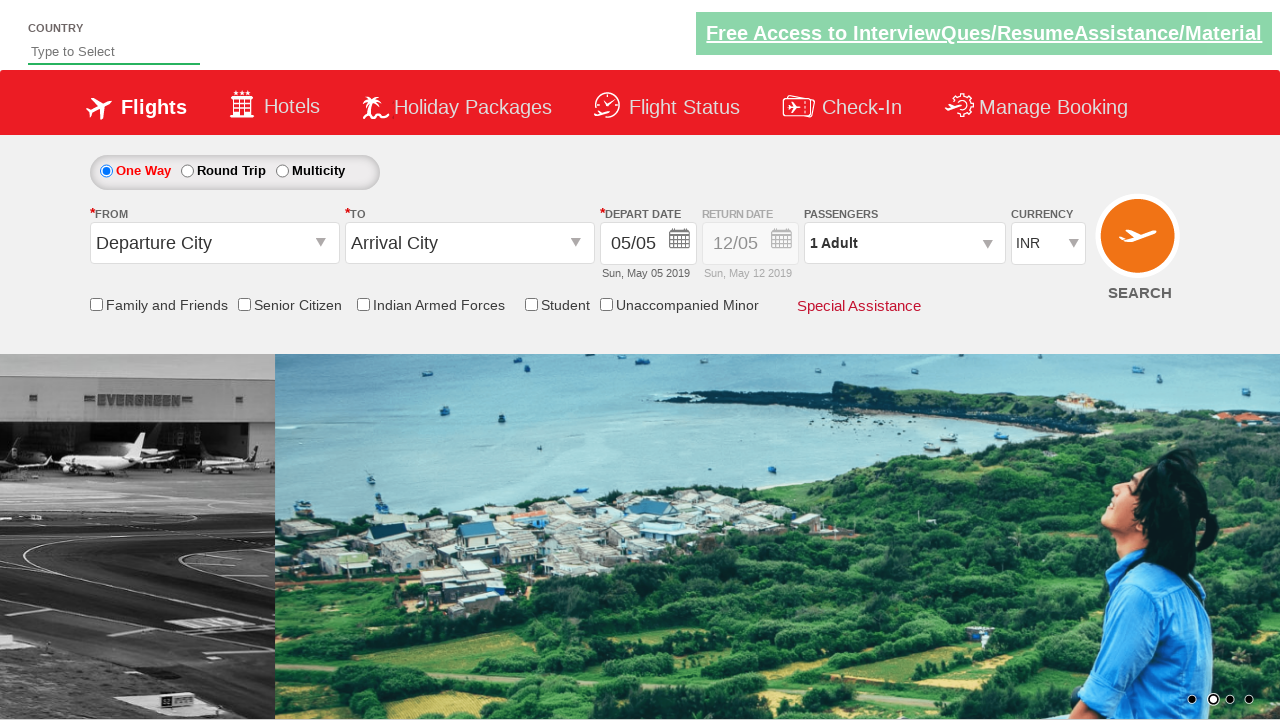

Retrieved initial style attribute of calendar div (#Div1)
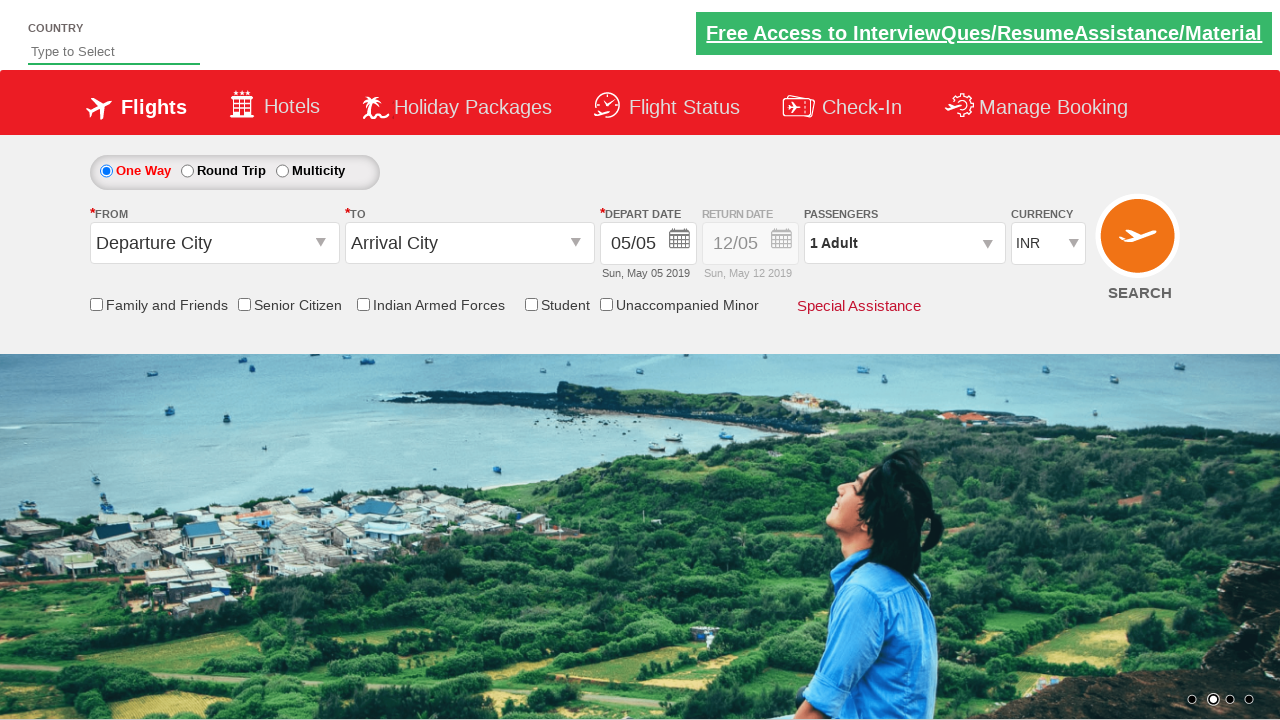

Clicked round trip radio button to enable return calendar at (187, 171) on input#ctl00_mainContent_rbtnl_Trip_1
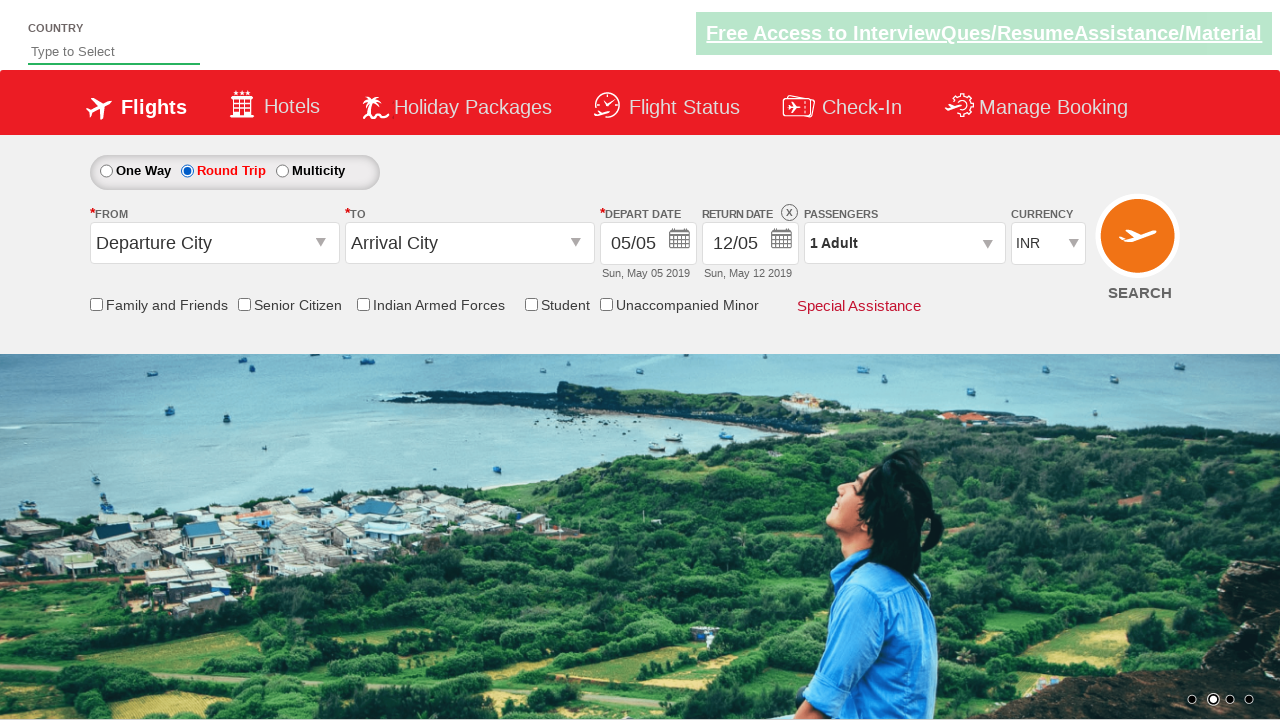

Retrieved updated style attribute of calendar div after round trip selection
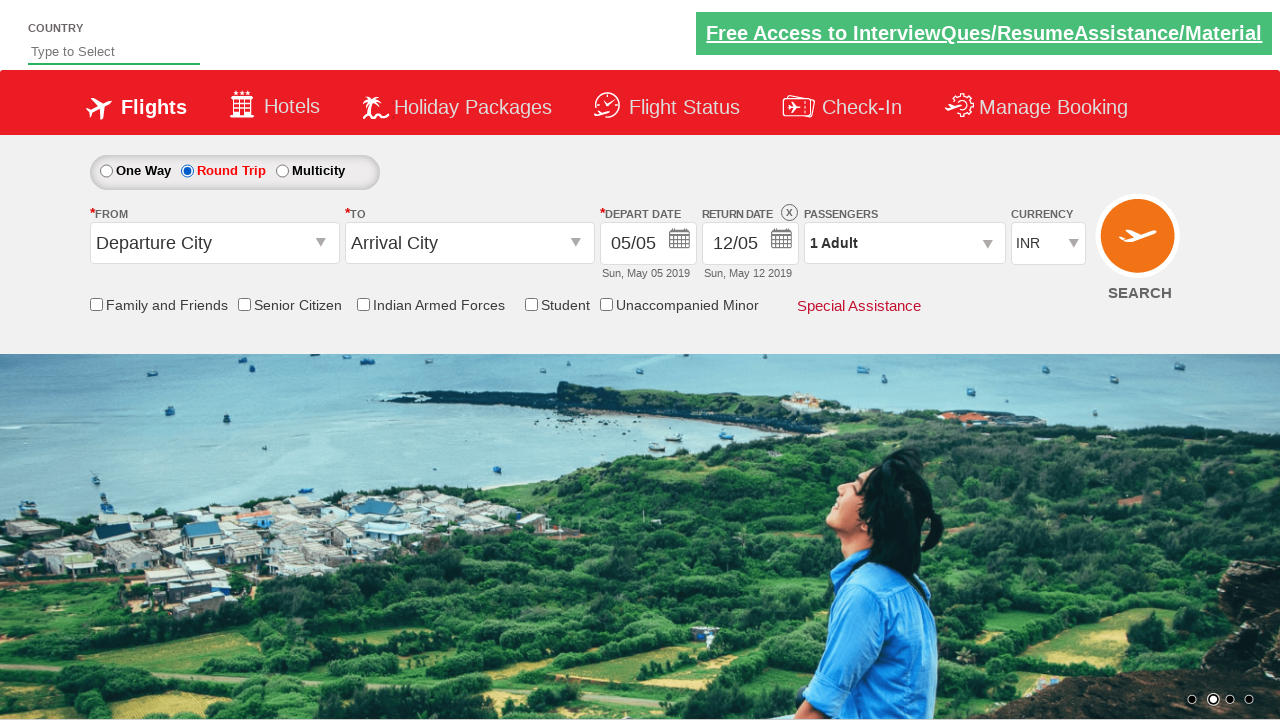

Verified calendar is enabled - style attribute contains '1' indicating full opacity
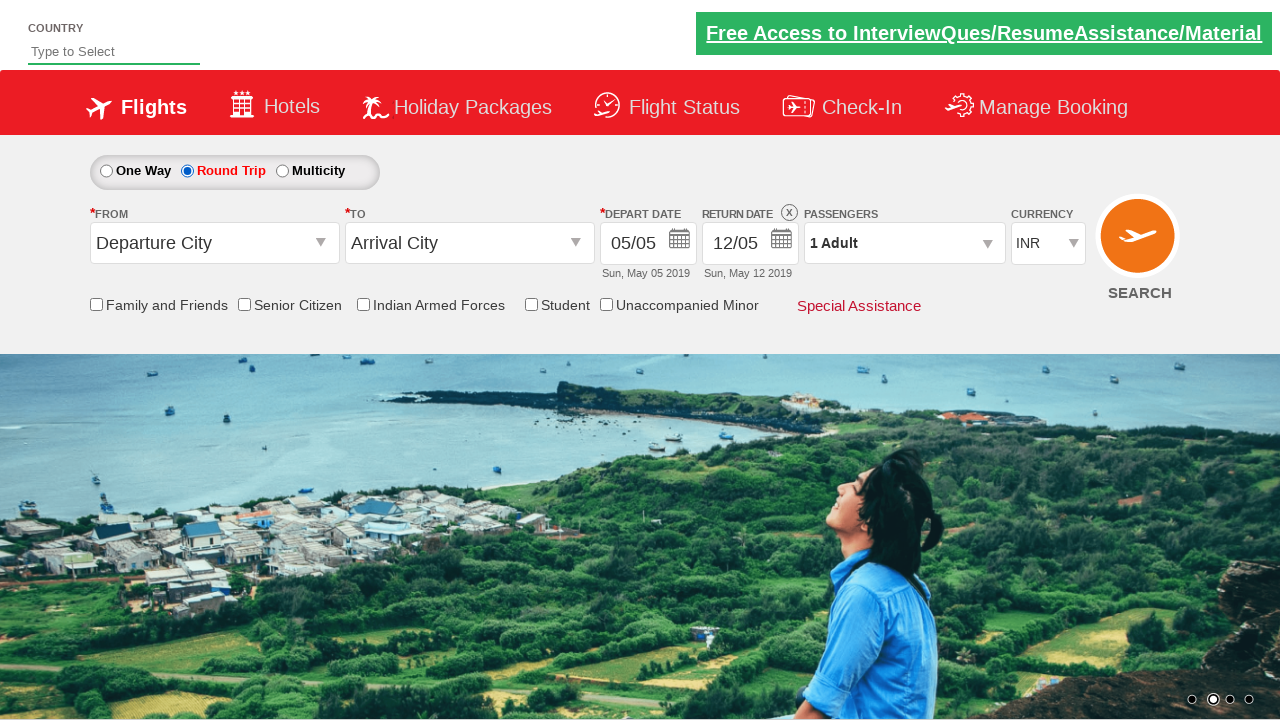

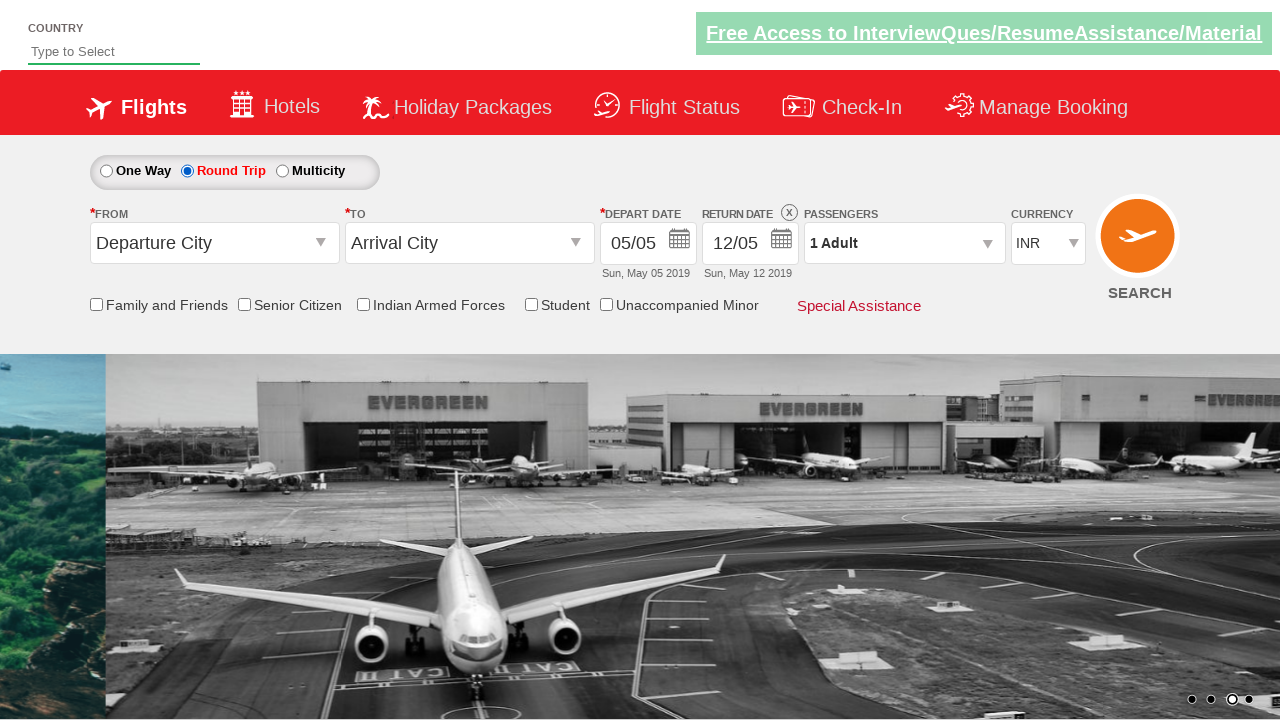